Tests the search functionality on Python.org by entering a search query and submitting it using the Enter key

Starting URL: https://www.python.org

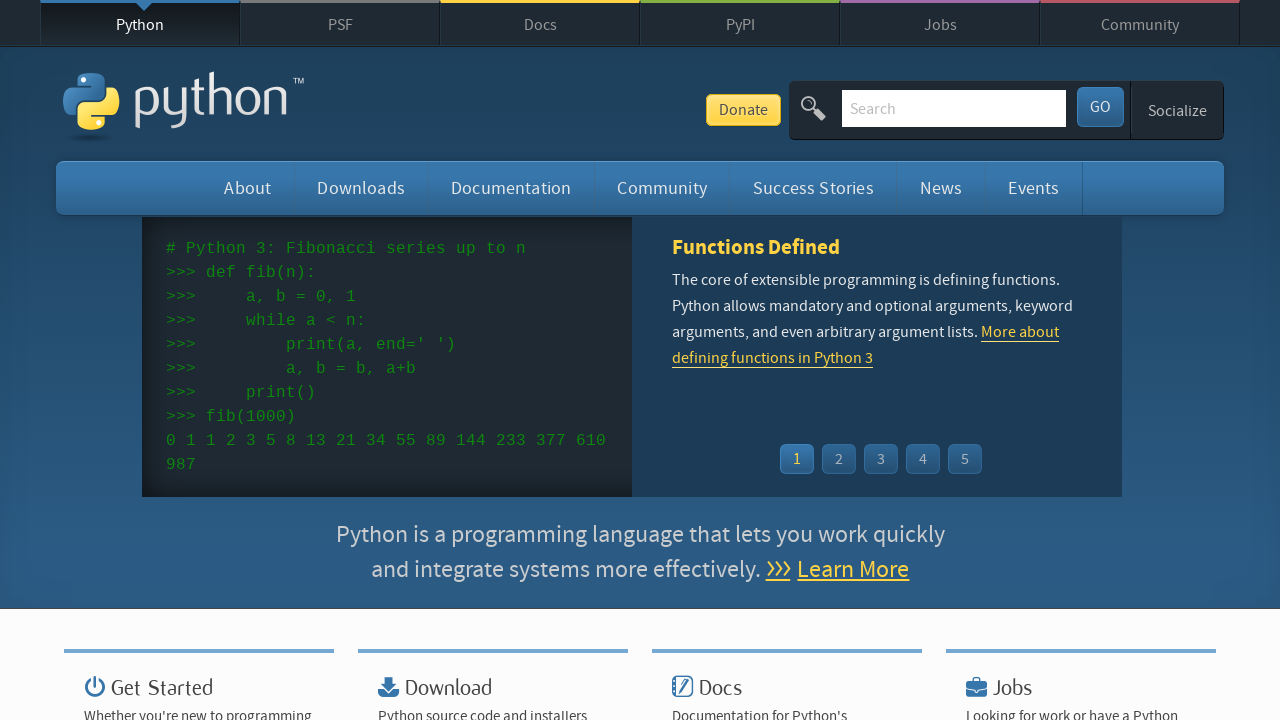

Cleared the search input field on input[name='q']
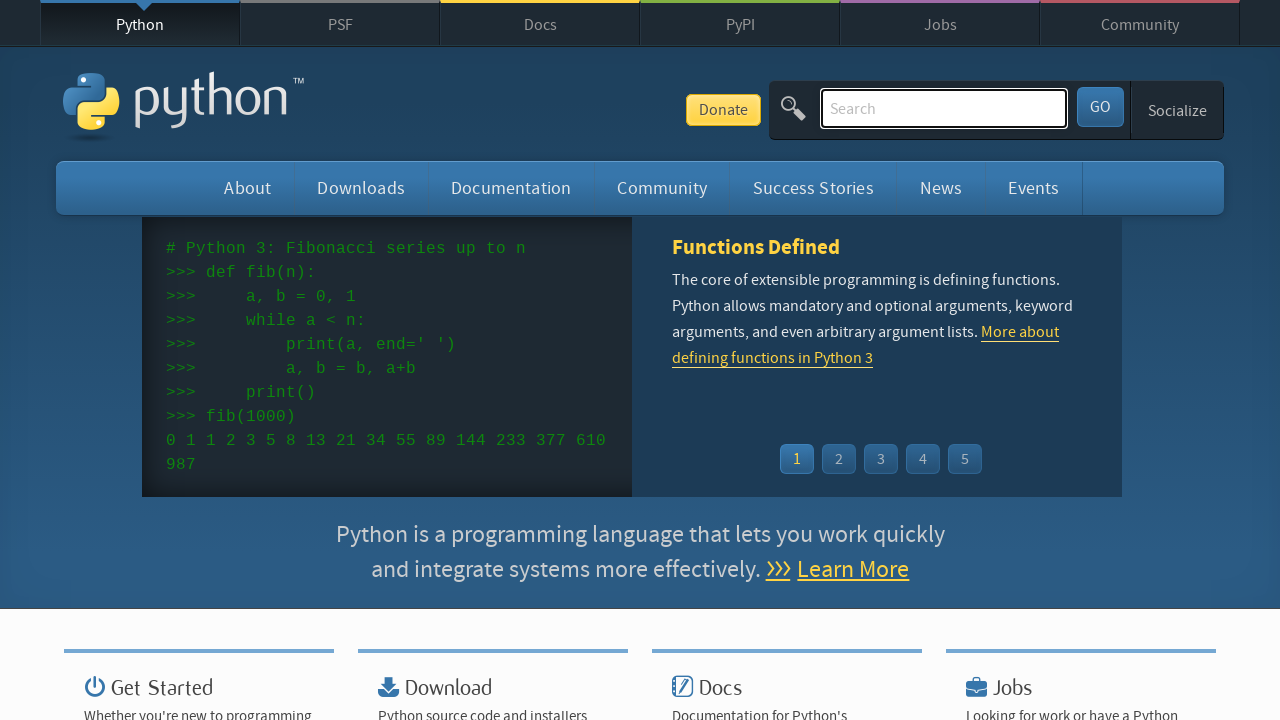

Filled search field with 'getting started with python' on input[name='q']
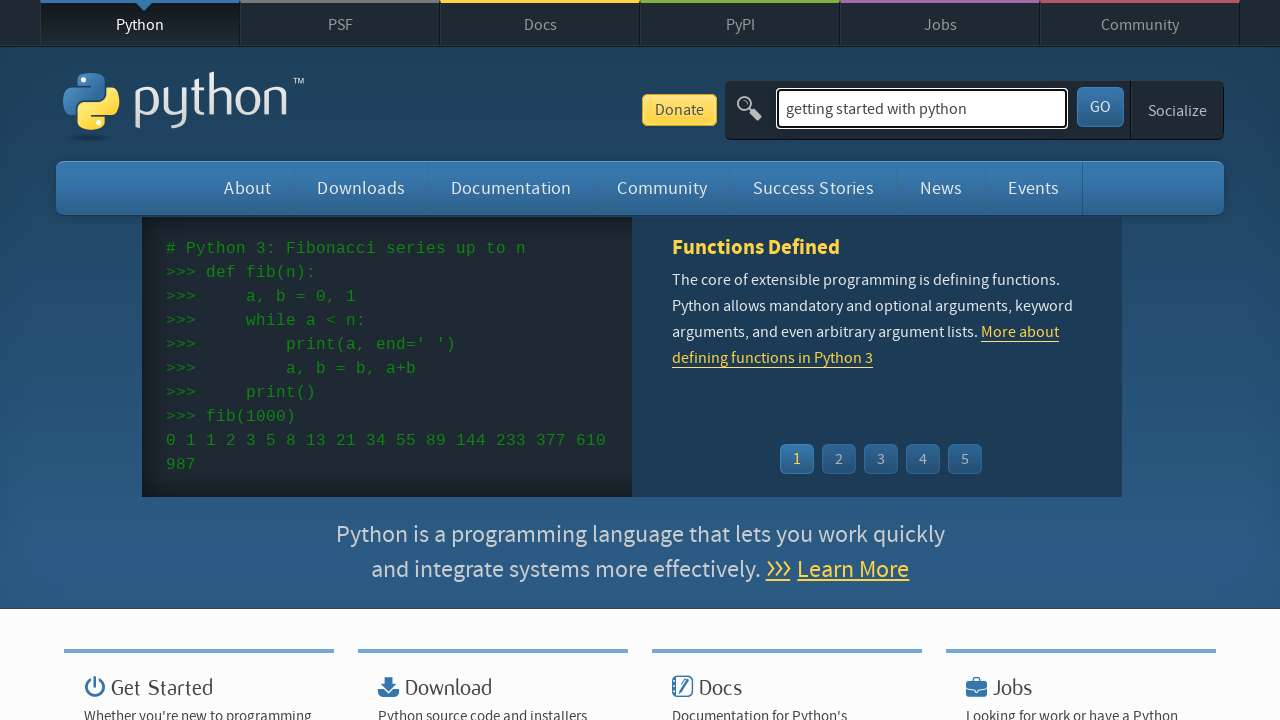

Pressed Enter key to submit search query on input[name='q']
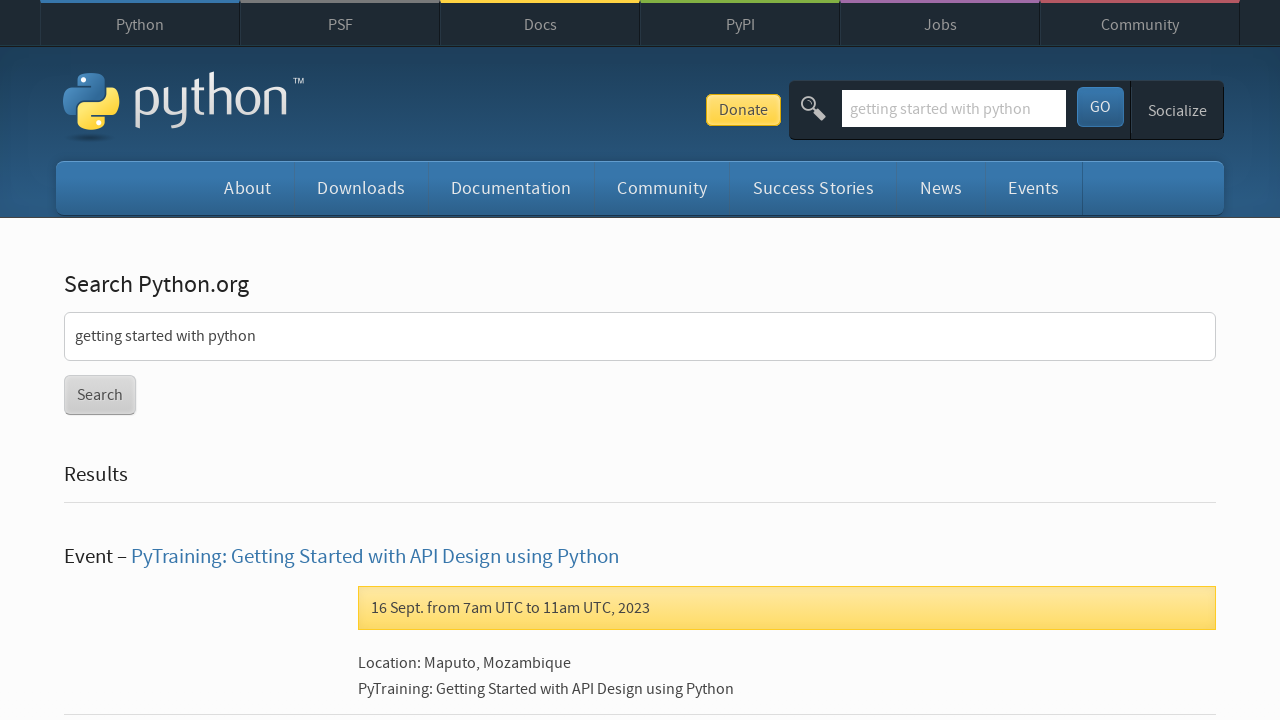

Search results page loaded successfully
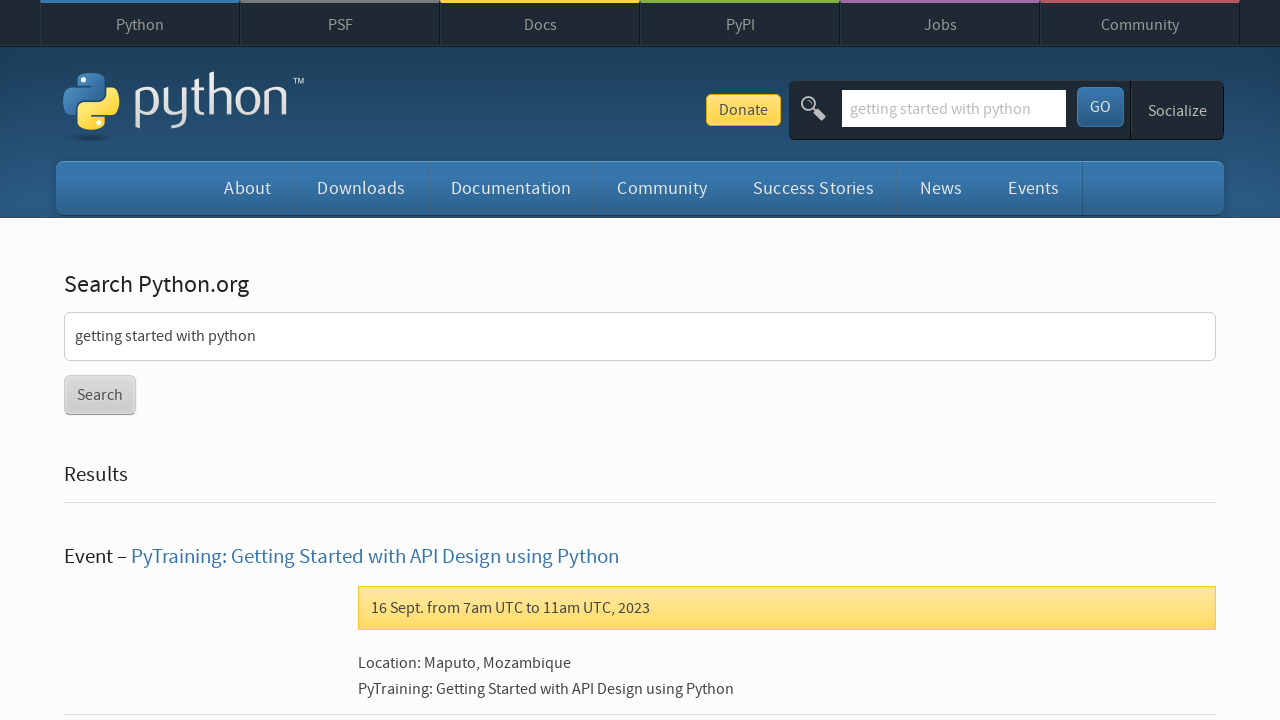

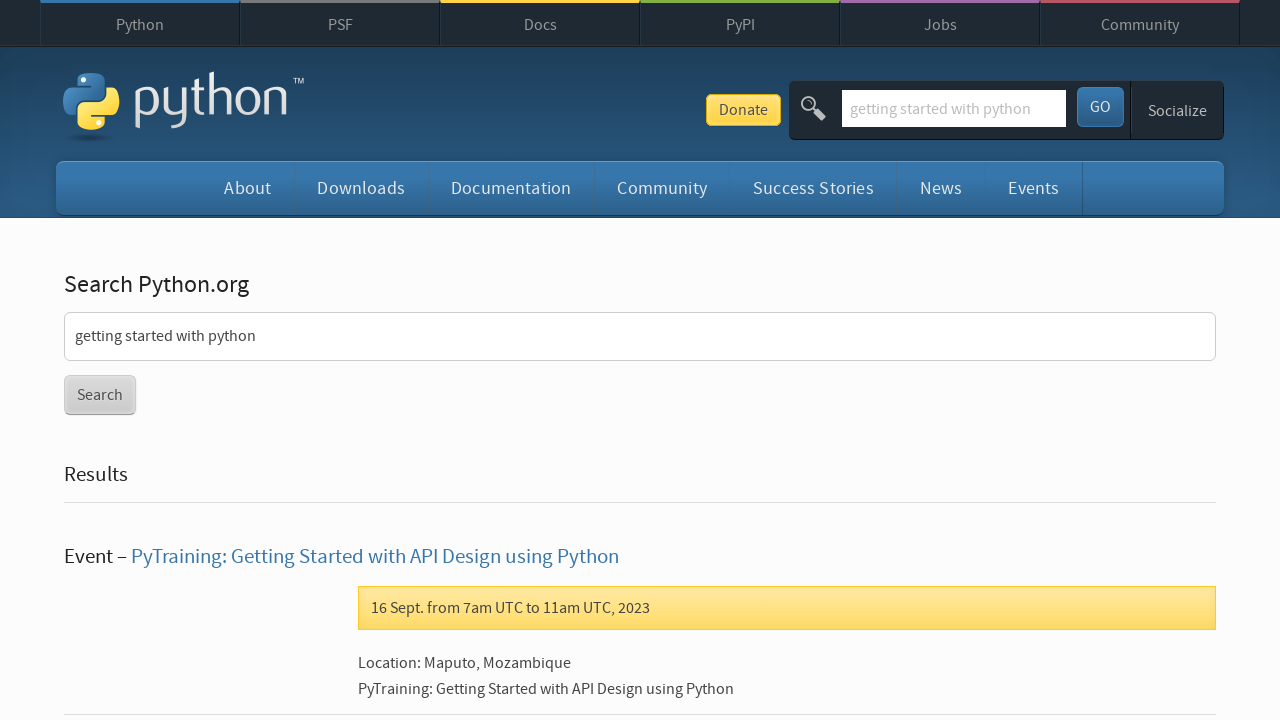